Navigates through menu links on the SWAPI website and searches for specific text in header elements on each page

Starting URL: https://swapi.dev/

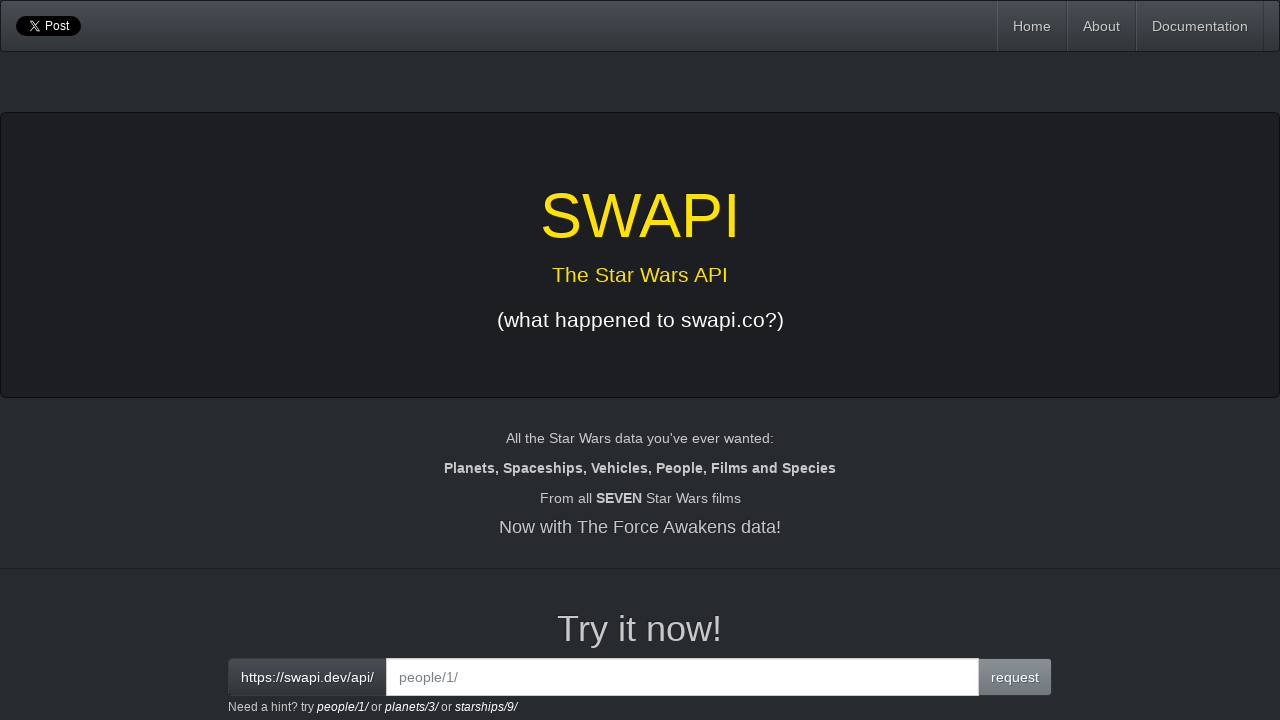

Waited for body element to load on initial page
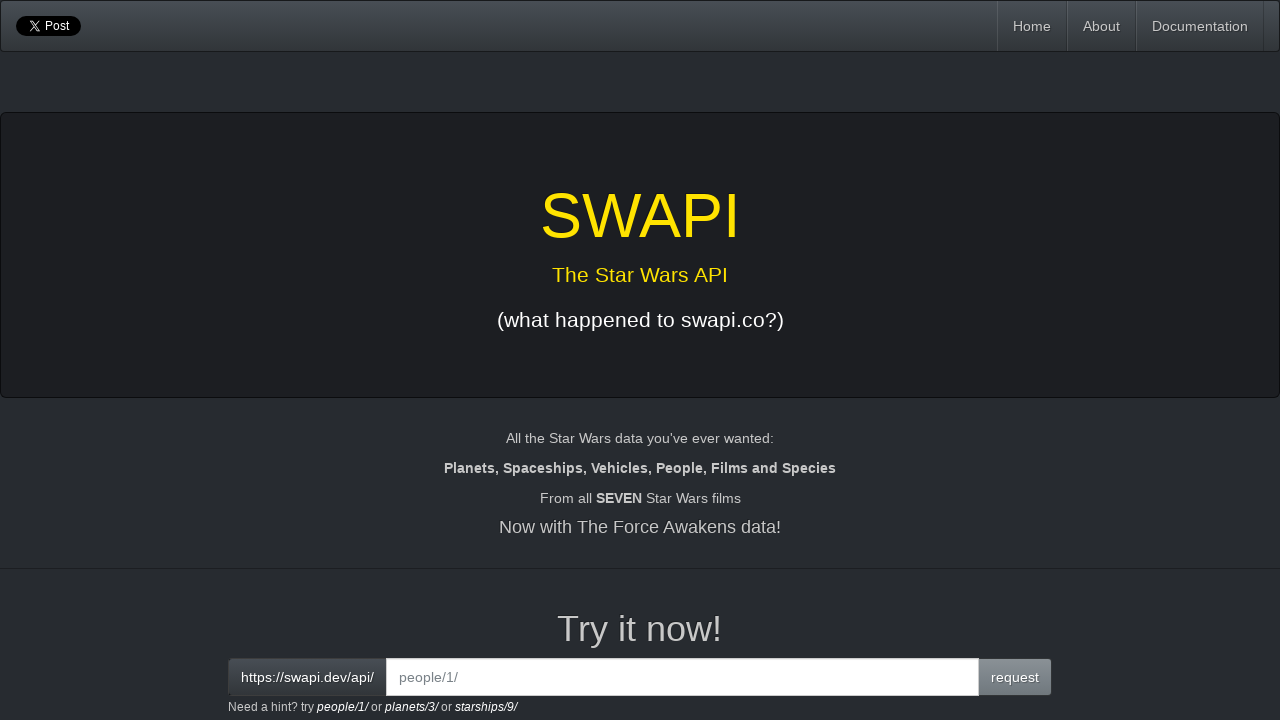

Located all menu links in navbar
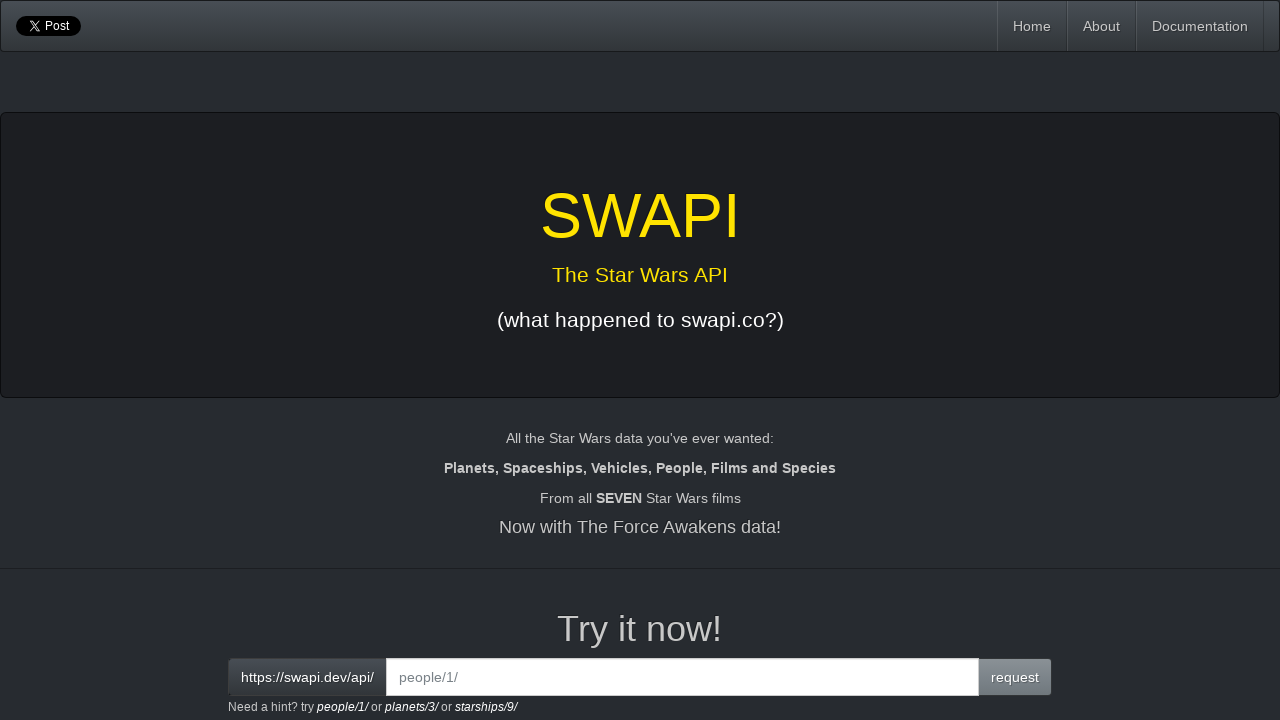

Extracted 3 menu URLs
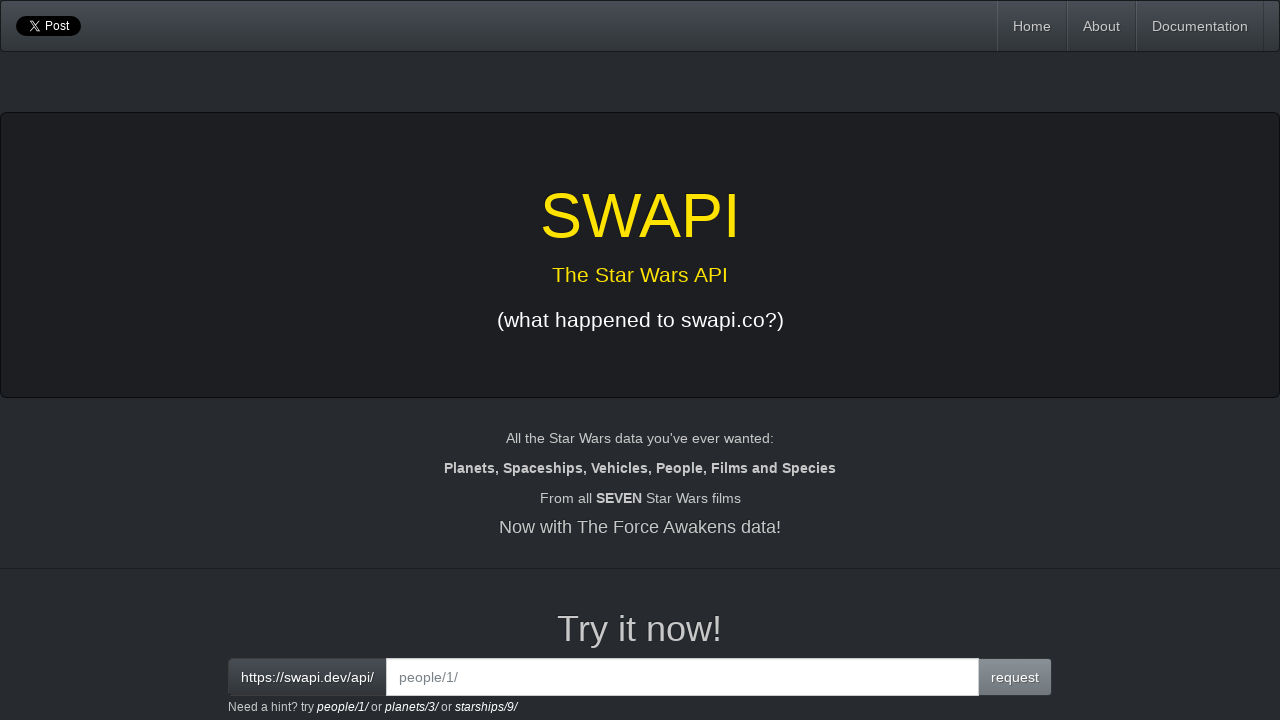

Navigated to menu URL: /
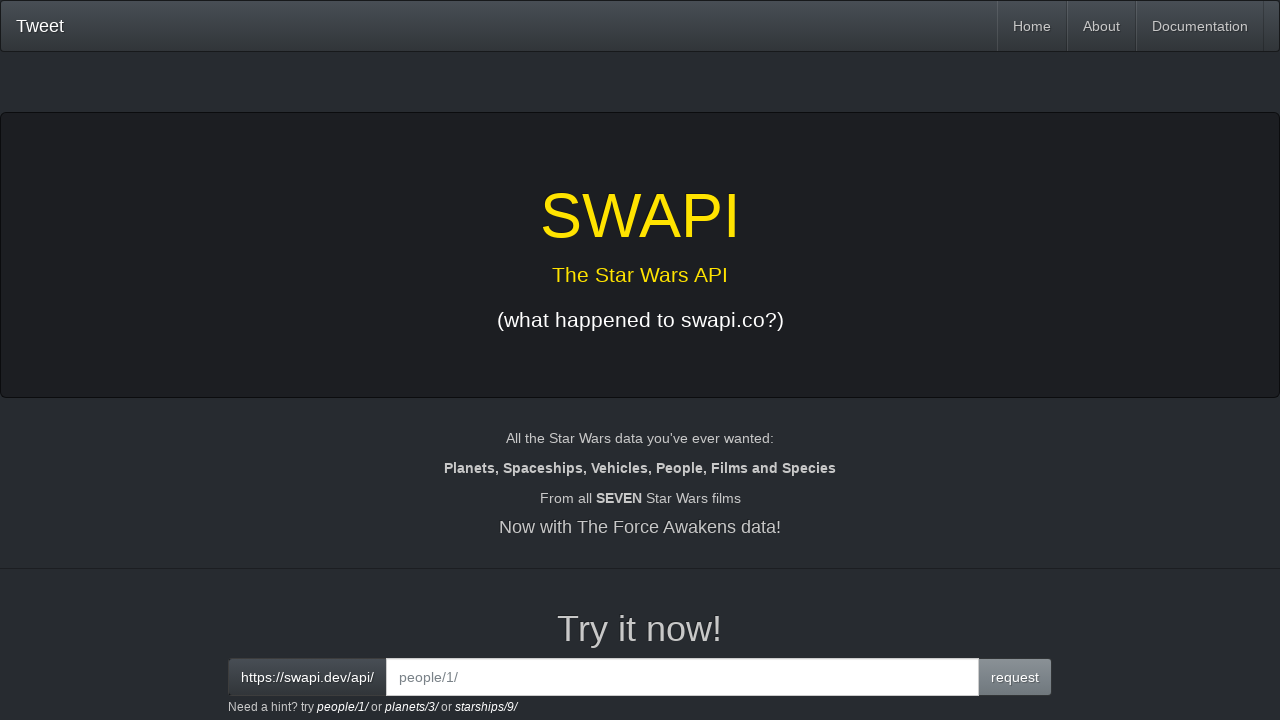

Waited for body element to load on menu page
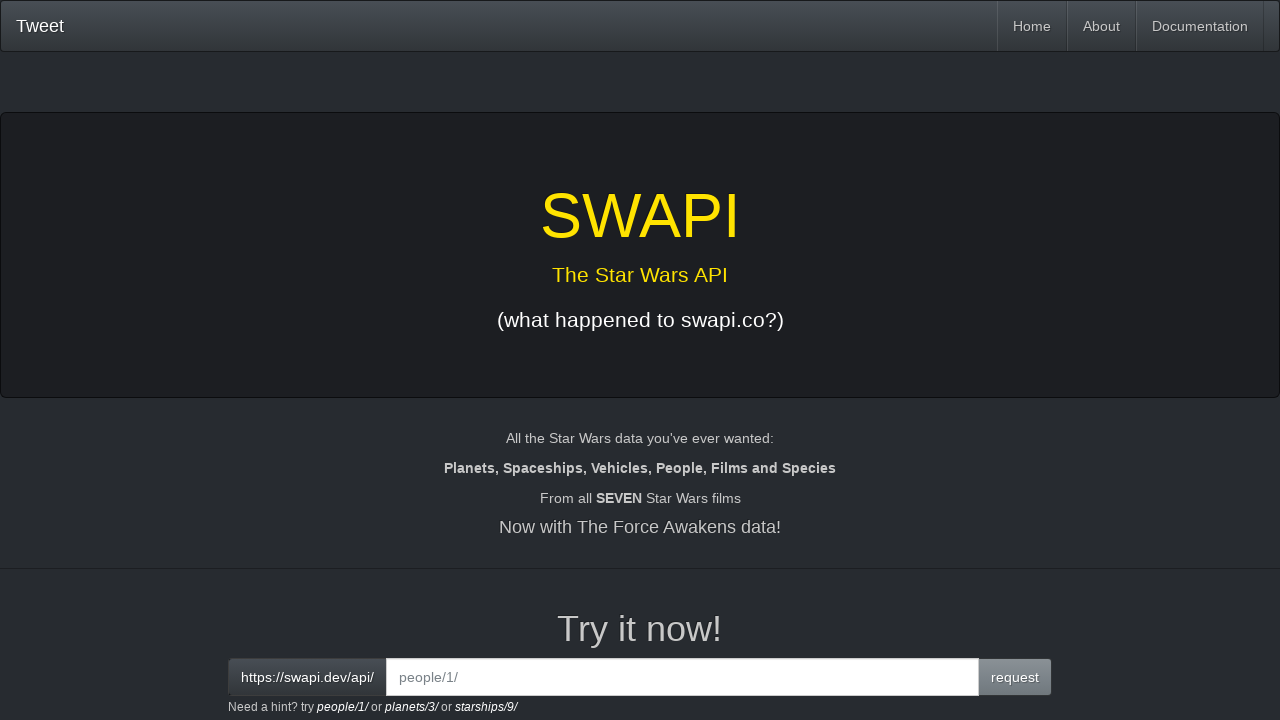

Located 6 header elements on page
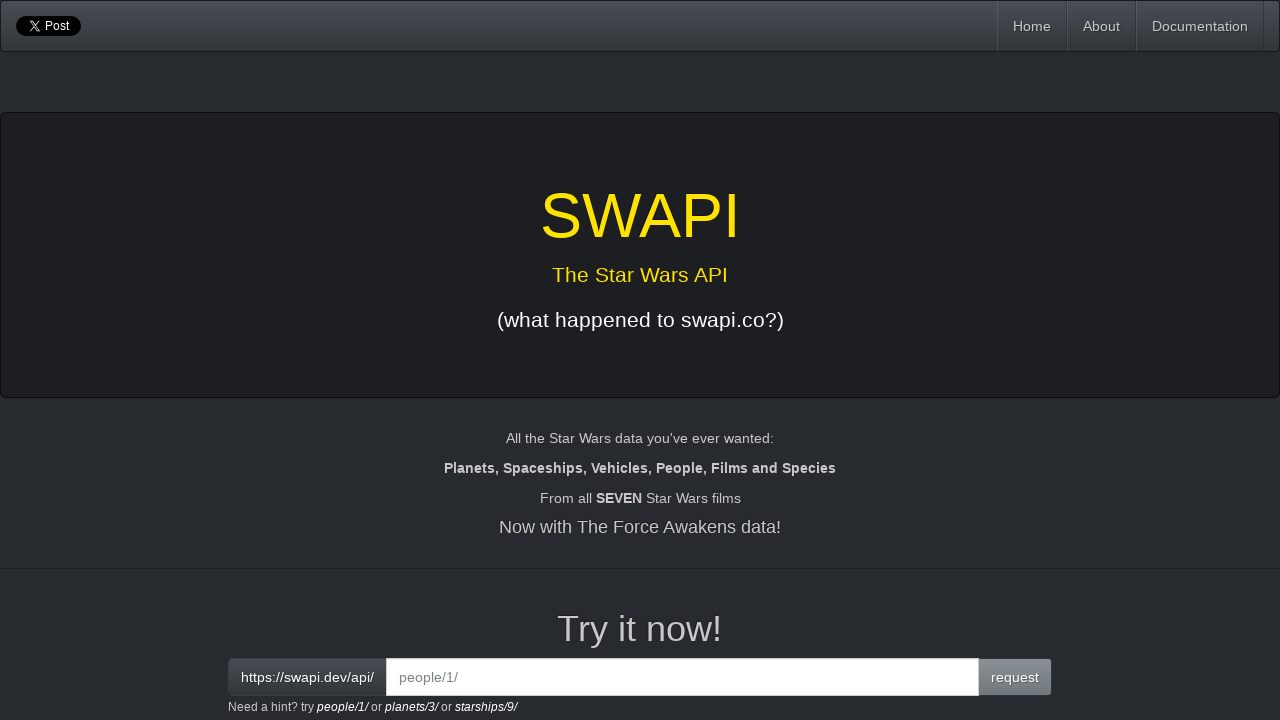

Navigated to menu URL: /about
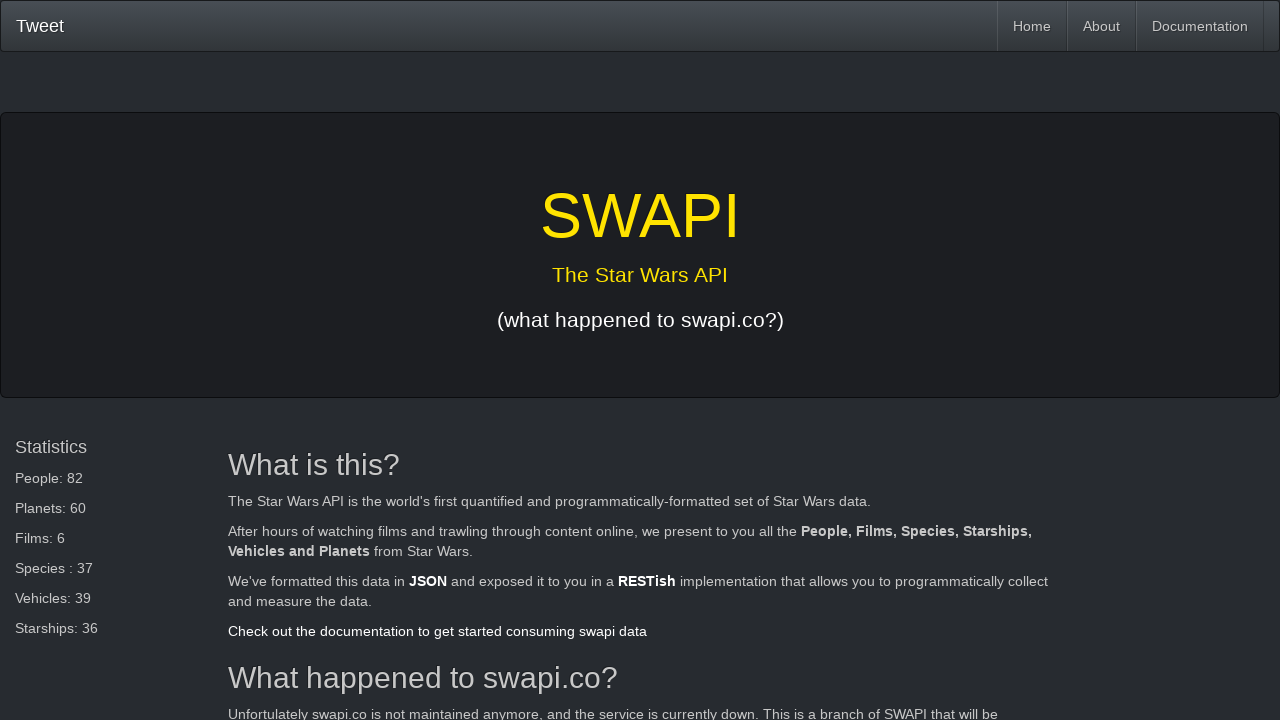

Waited for body element to load on menu page
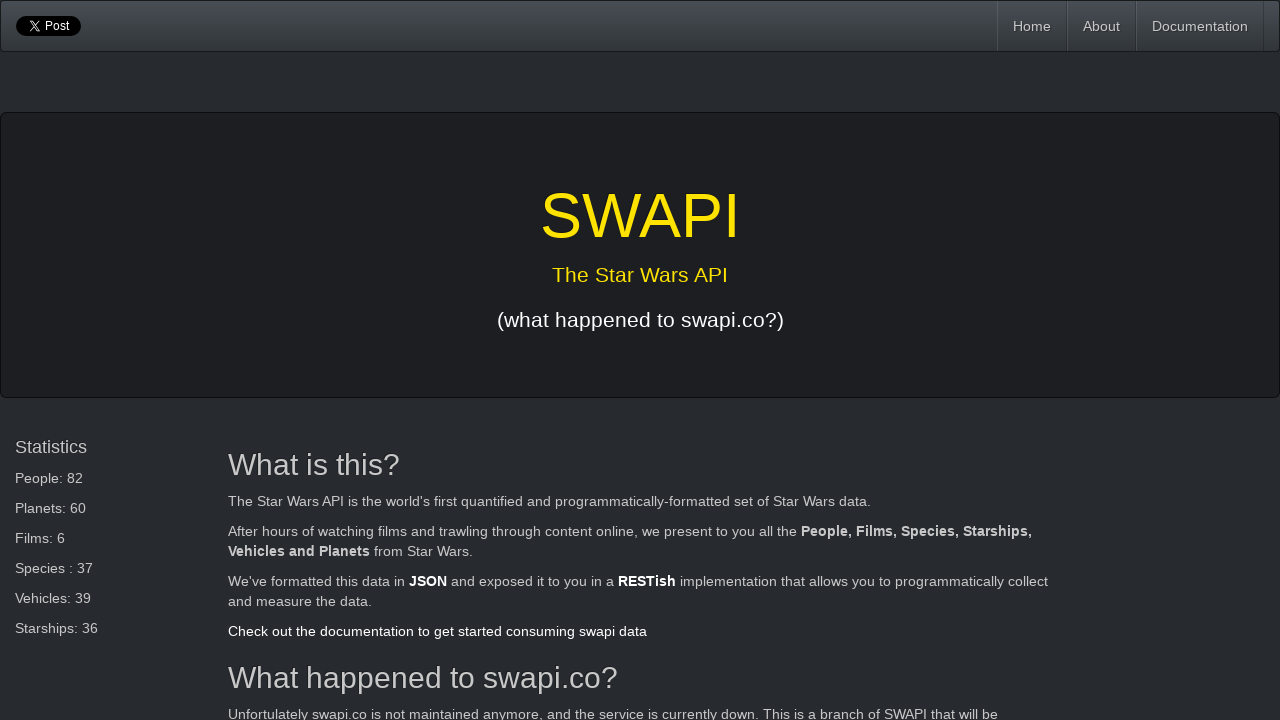

Located 10 header elements on page
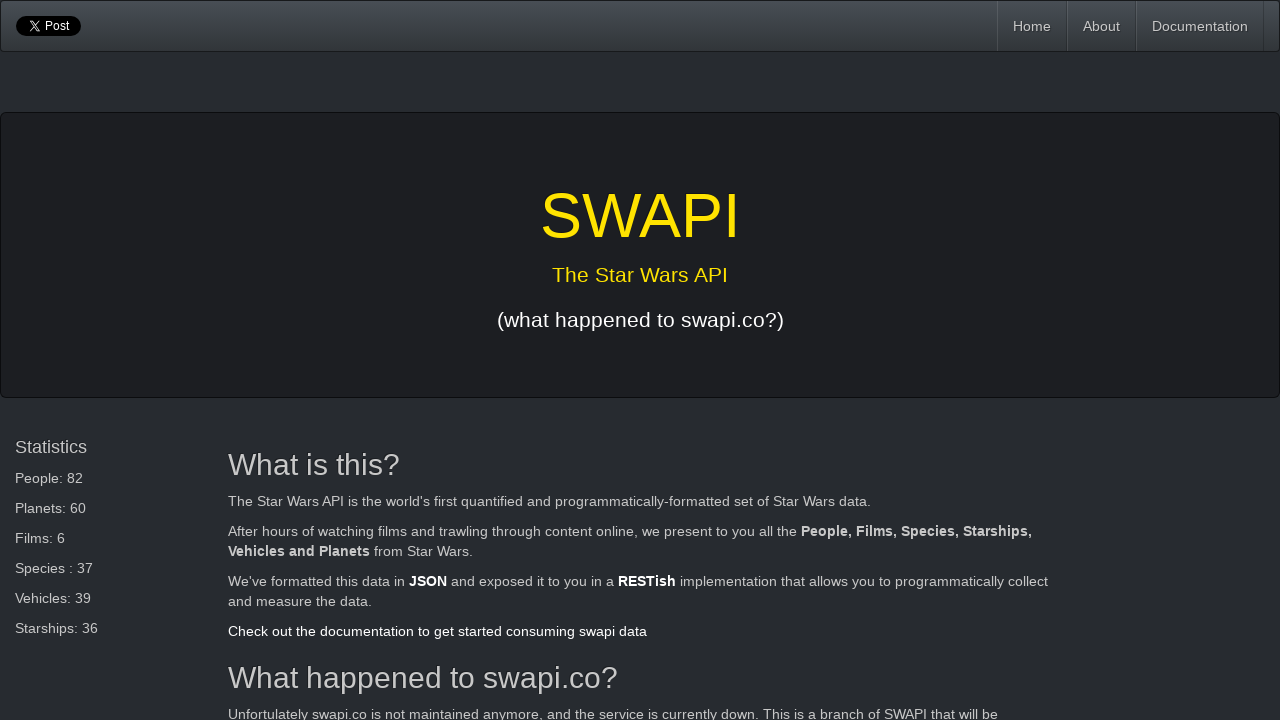

Navigated to menu URL: /documentation
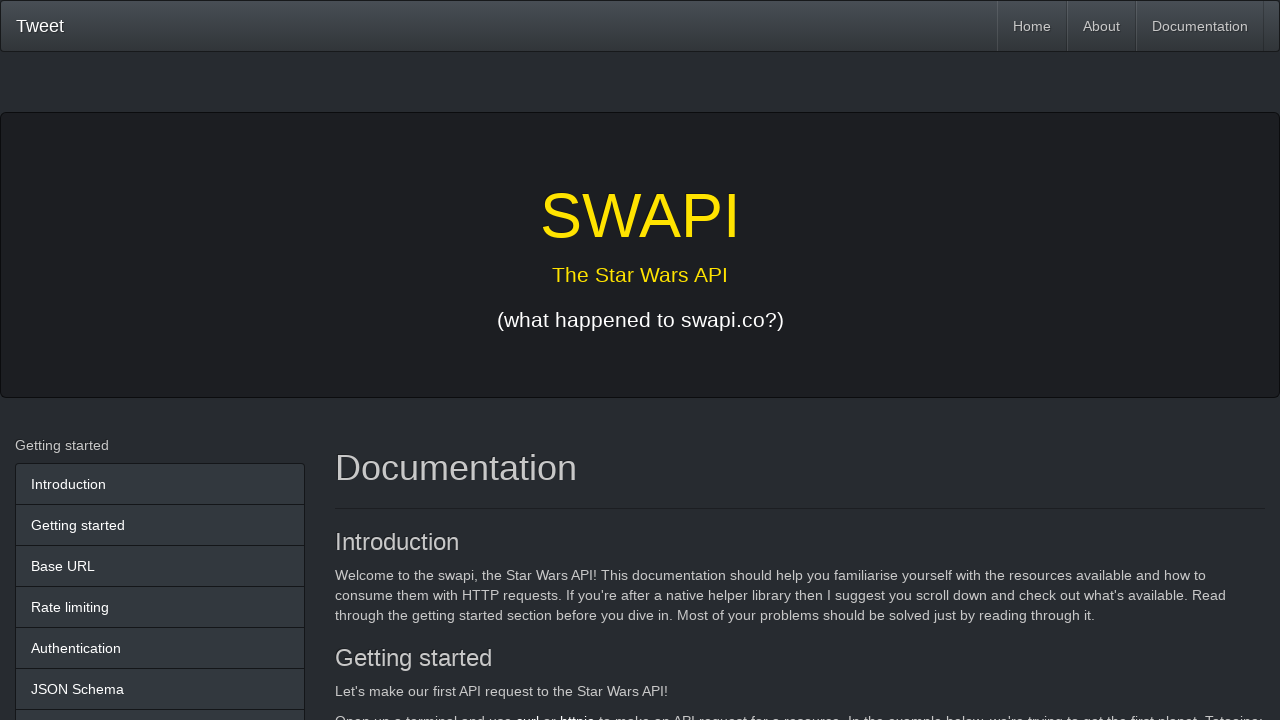

Waited for body element to load on menu page
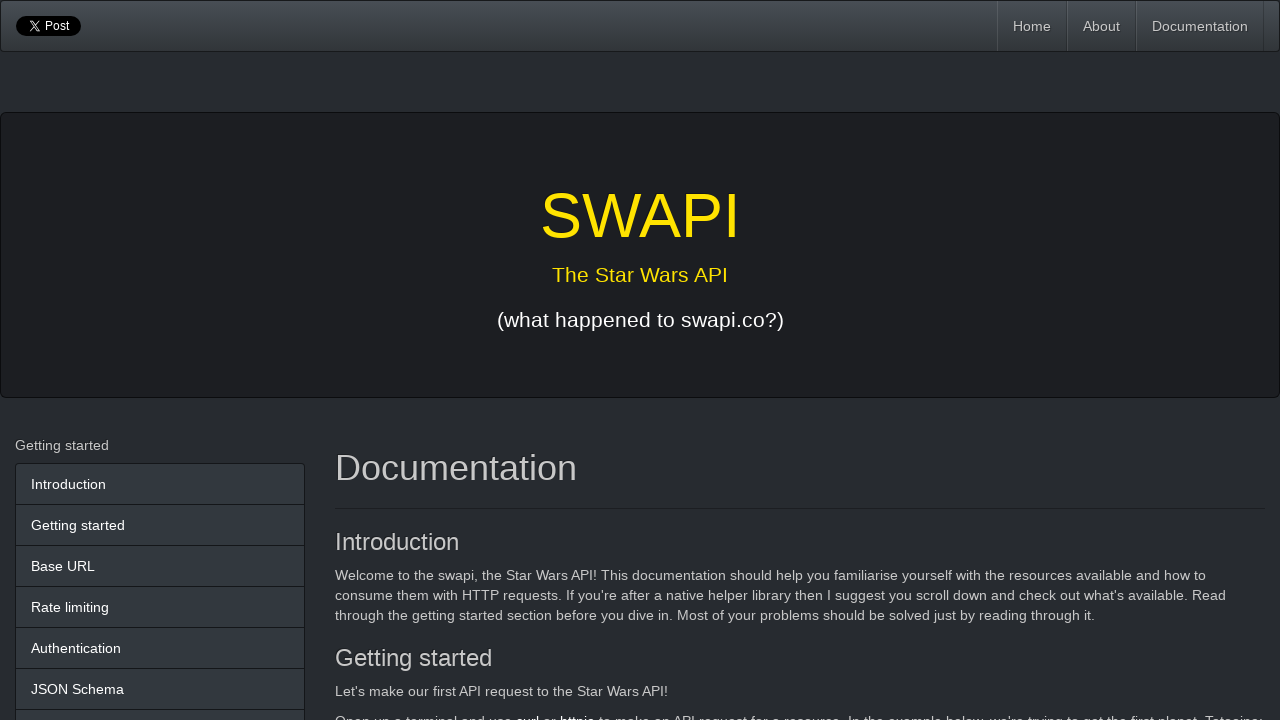

Located 40 header elements on page
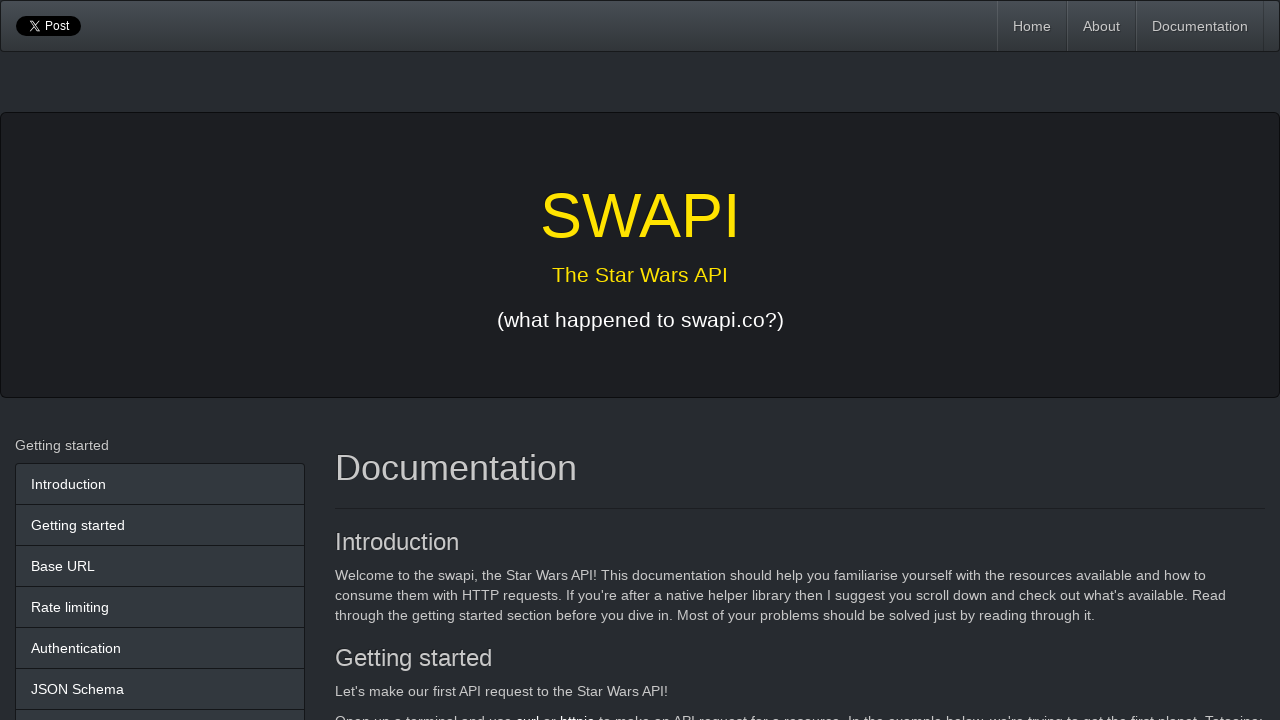

Found matching header text 'Films' at position (335.0, 4398.7) with size 930.0x26.4
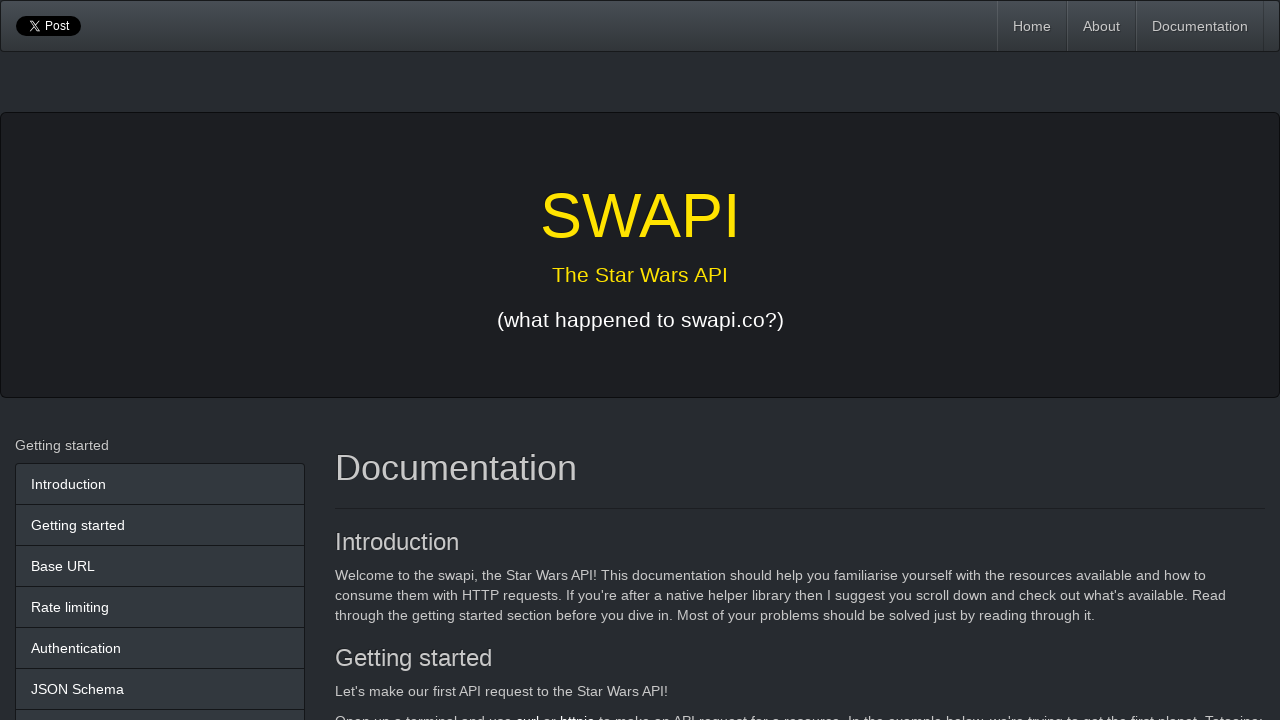

Found matching header text 'Starships' at position (335.0, 5857.7) with size 930.0x26.4
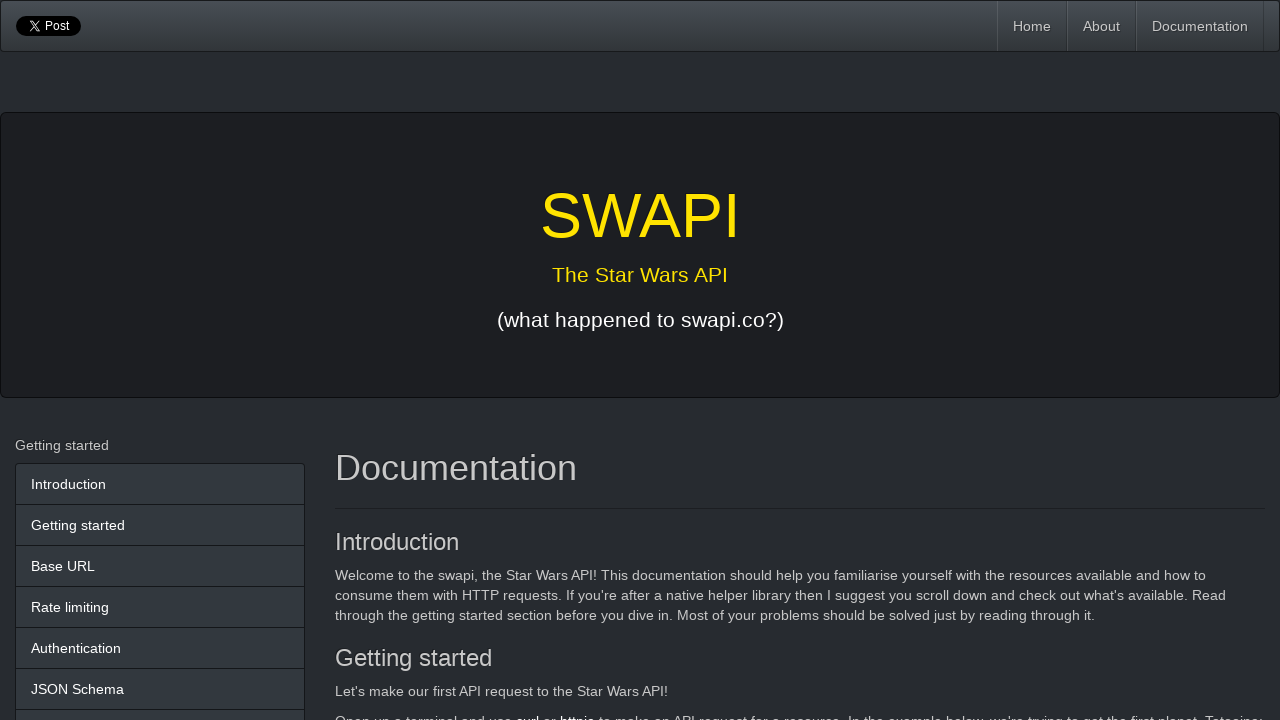

Found matching header text 'Species' at position (335.0, 8513.4) with size 930.0x26.4
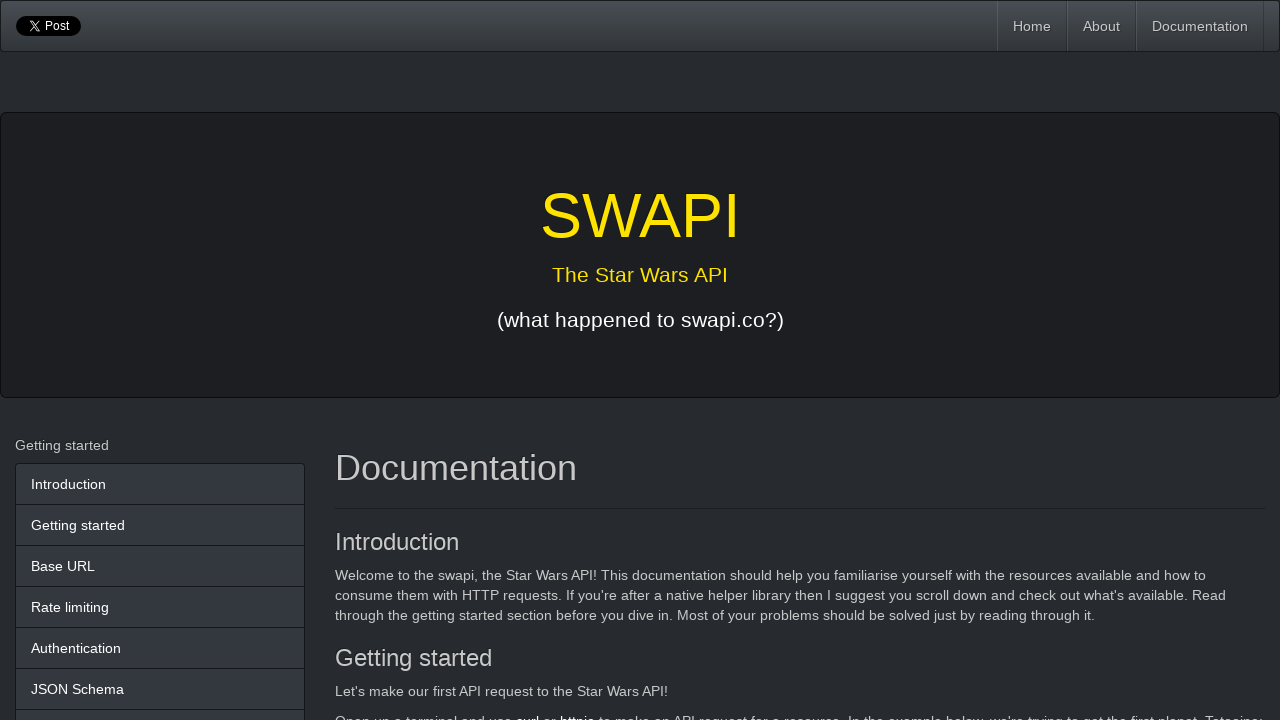

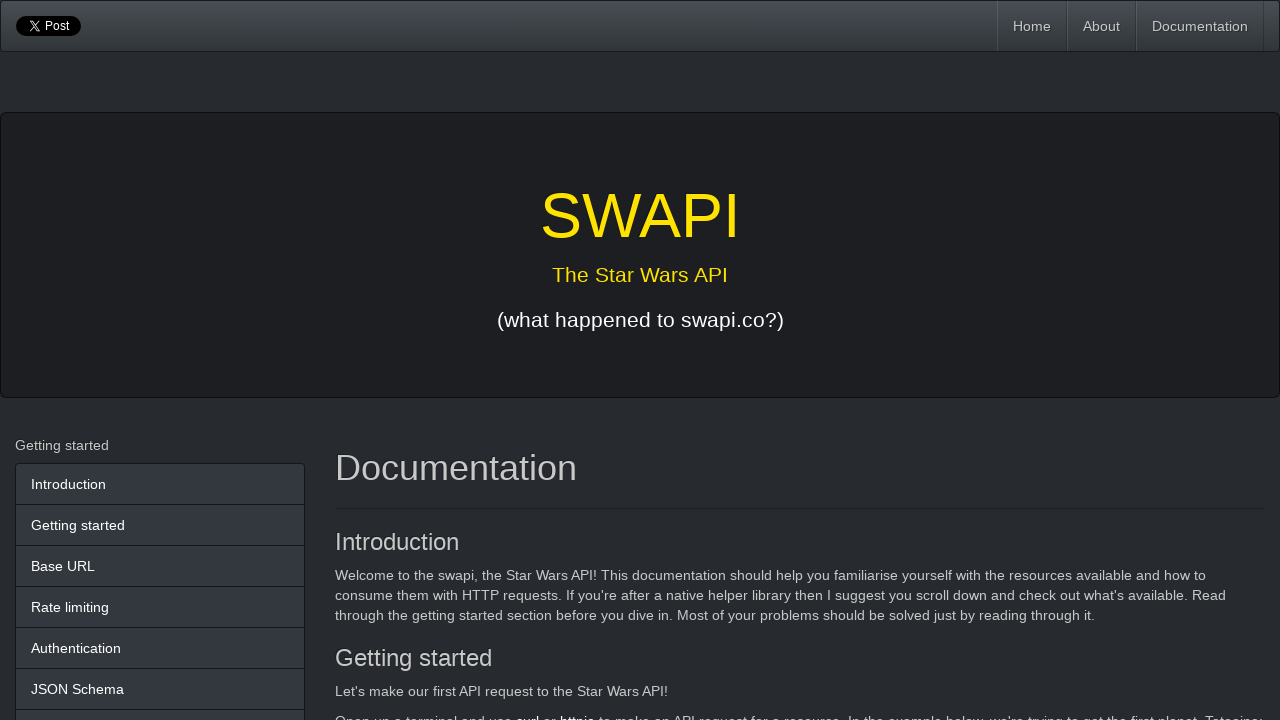